Navigates to OrangeHRM login page and verifies the page title matches "OrangeHRM"

Starting URL: https://opensource-demo.orangehrmlive.com/web/index.php/auth/login

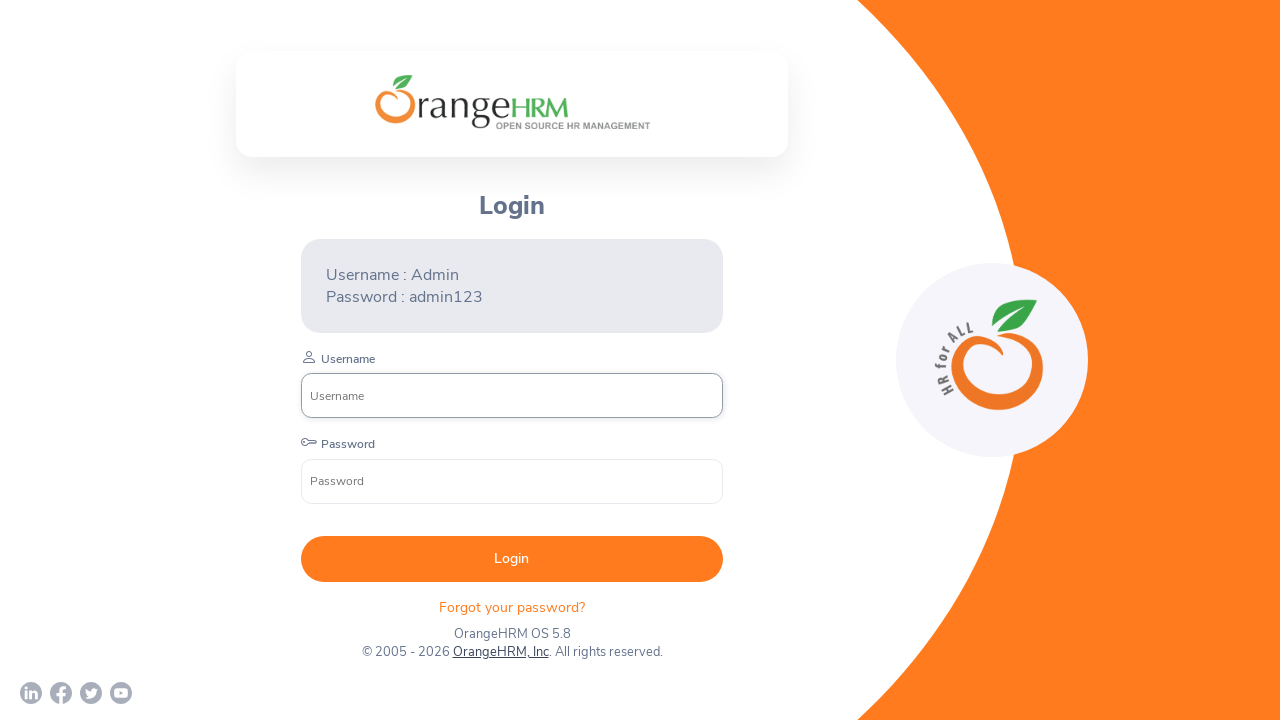

Page loaded and DOM content ready
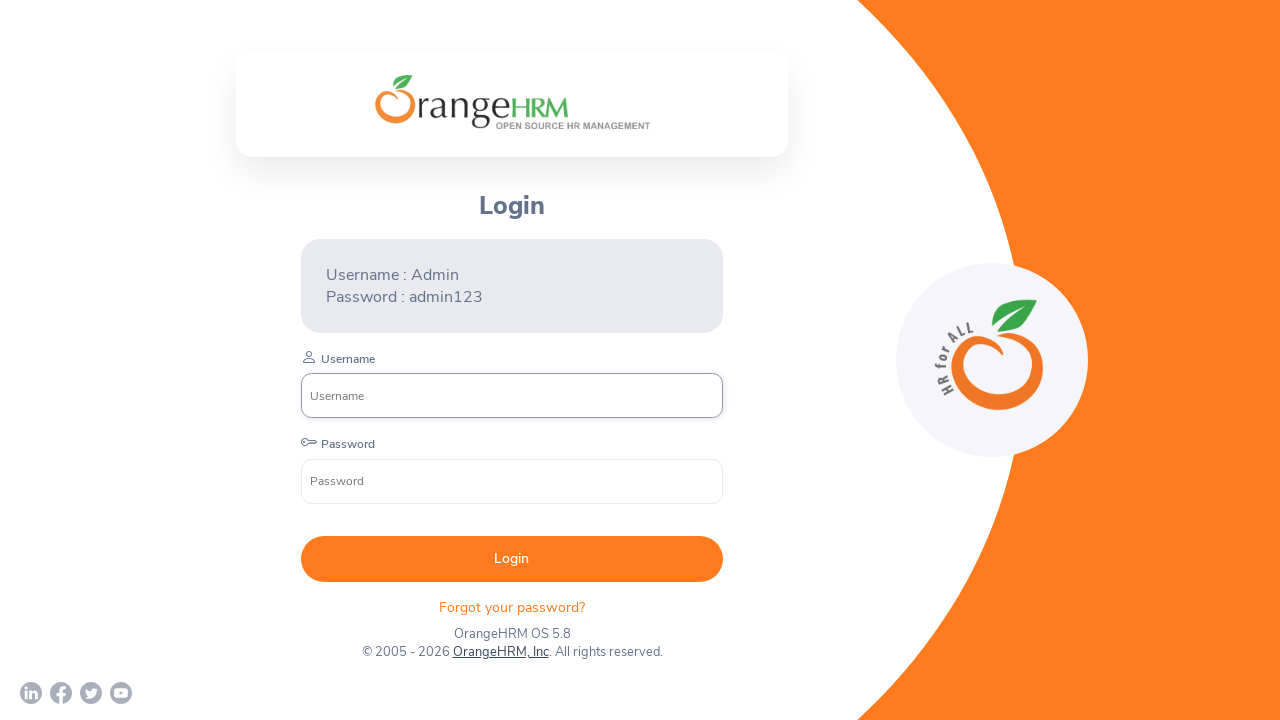

Retrieved page title: 'OrangeHRM'
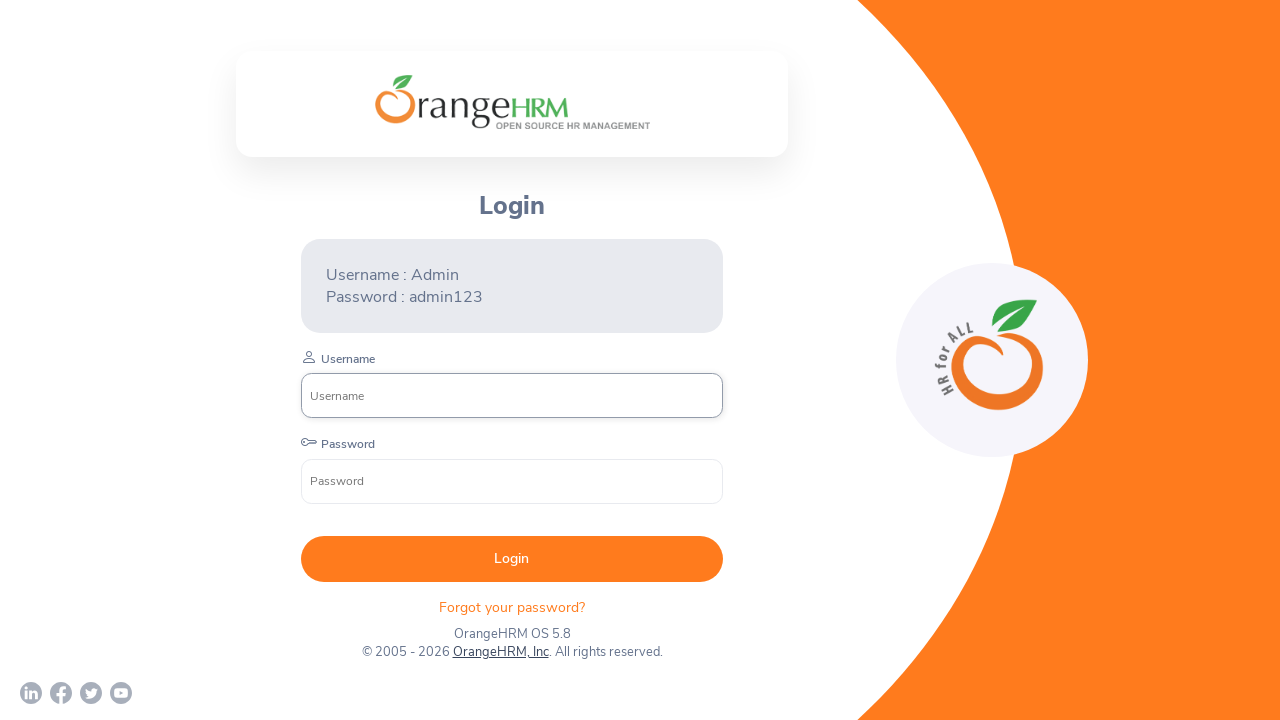

Verified page title matches 'OrangeHRM'
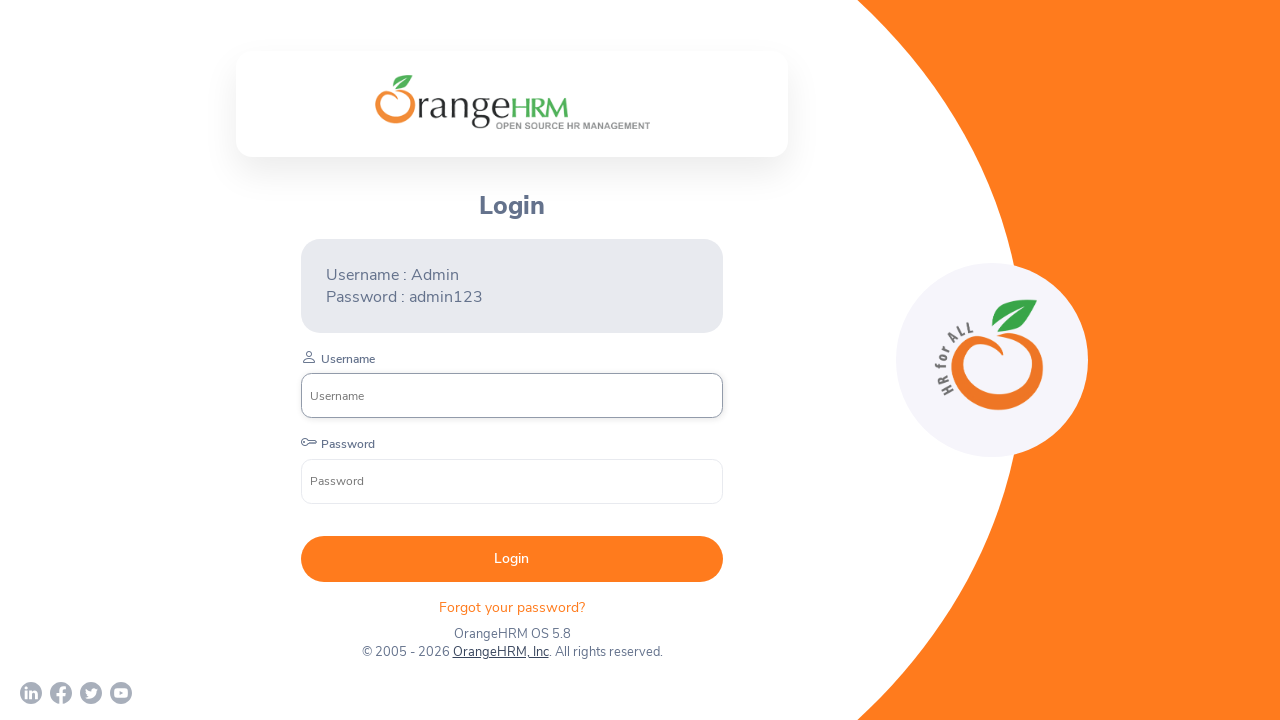

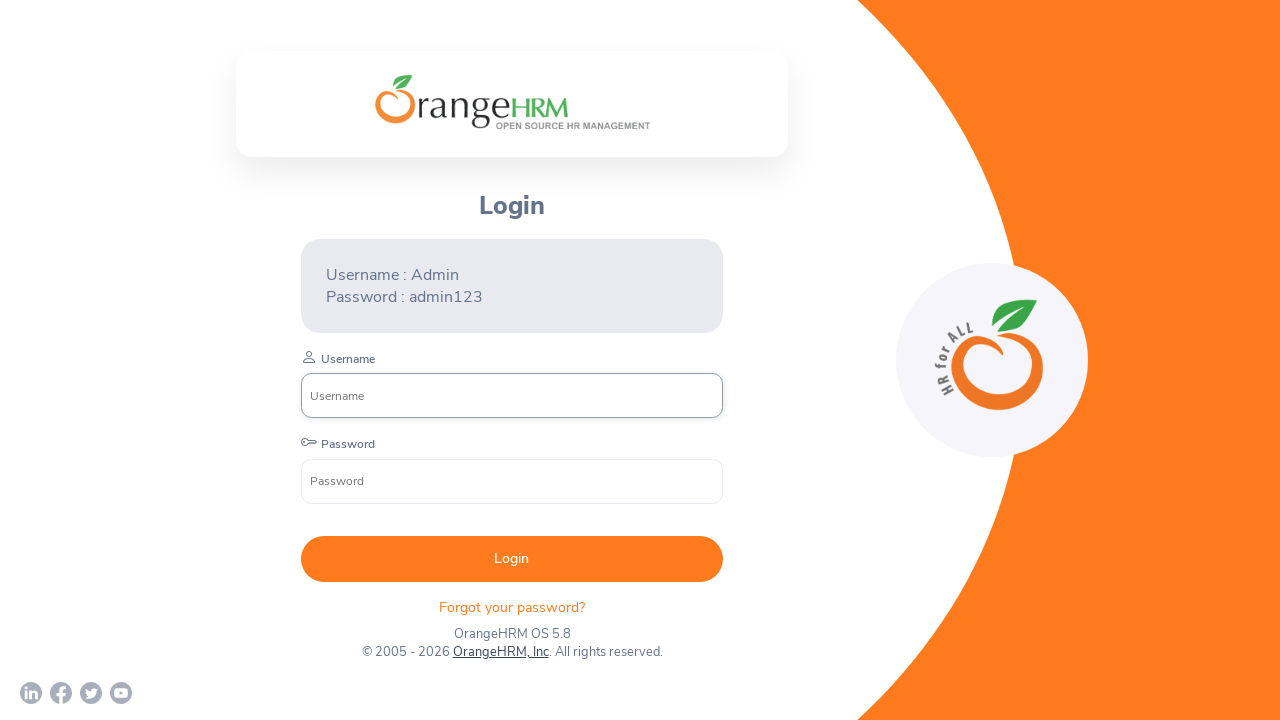